Tests the search functionality on Selenium's official website by typing a search term, clearing it, and entering a different search term.

Starting URL: https://www.selenium.dev/

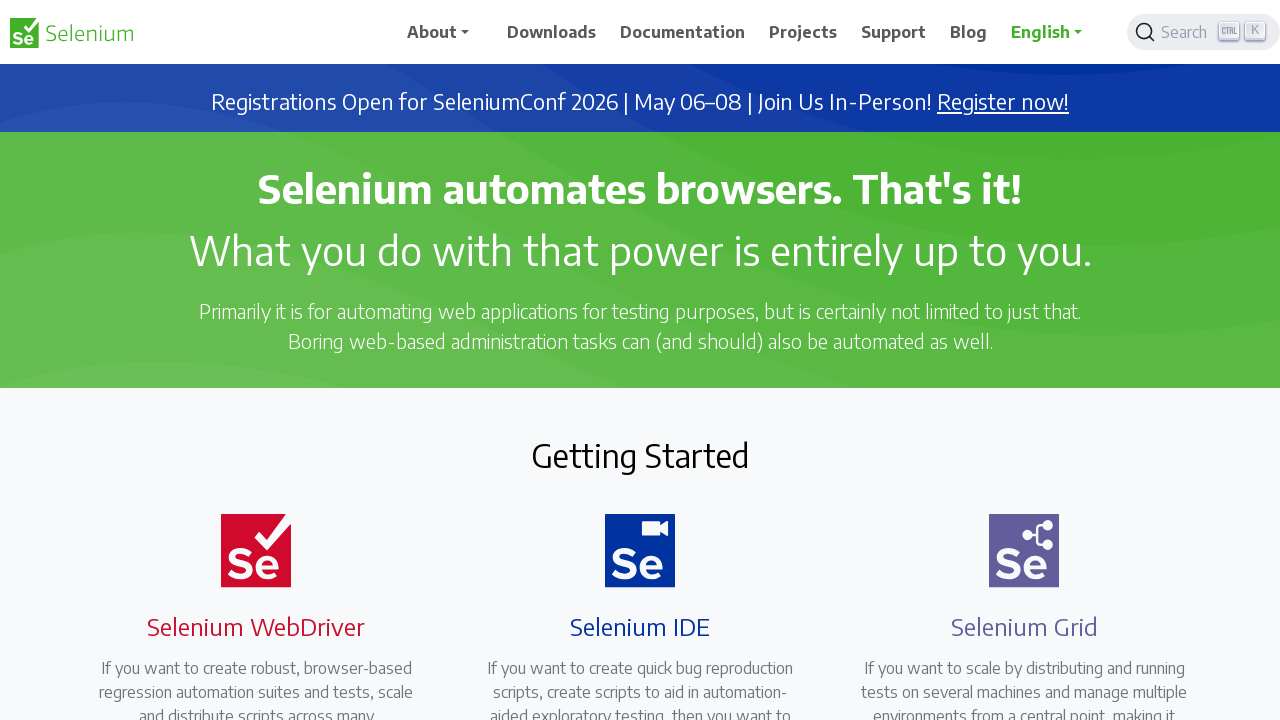

Located search input field element
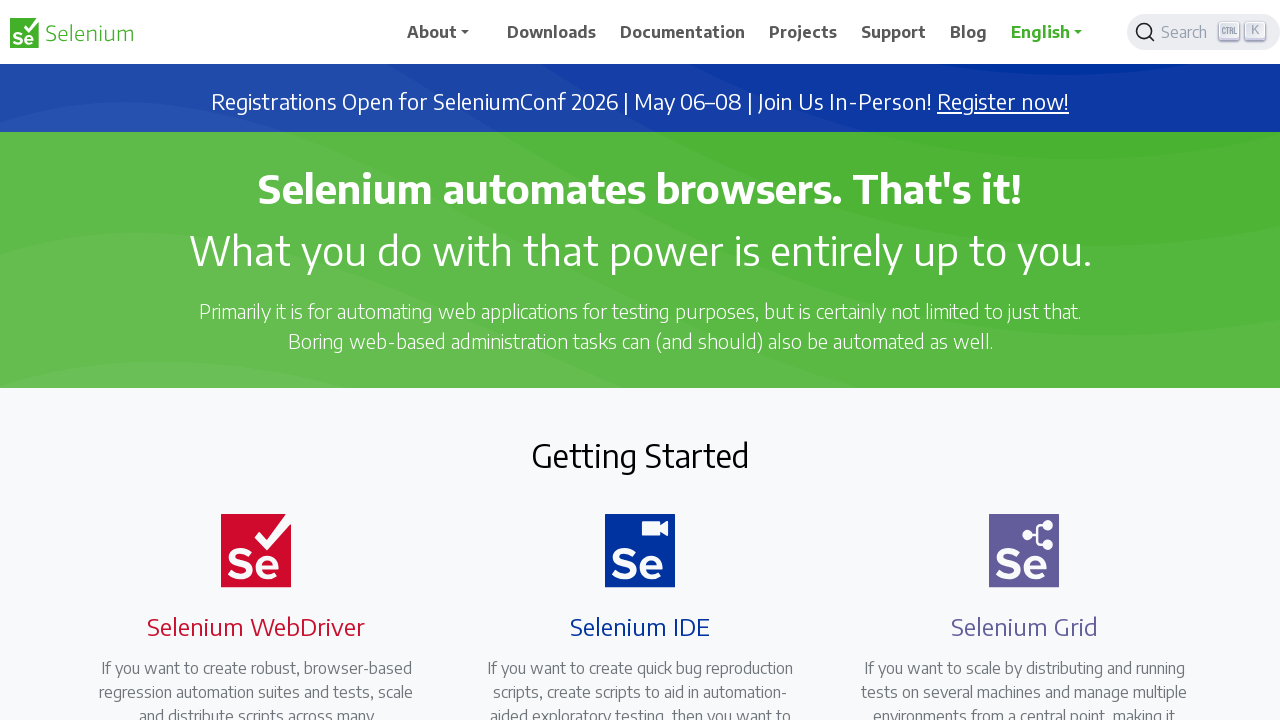

Clicked search button to open search modal at (1204, 32) on button.DocSearch-Button, button[aria-label='Search']
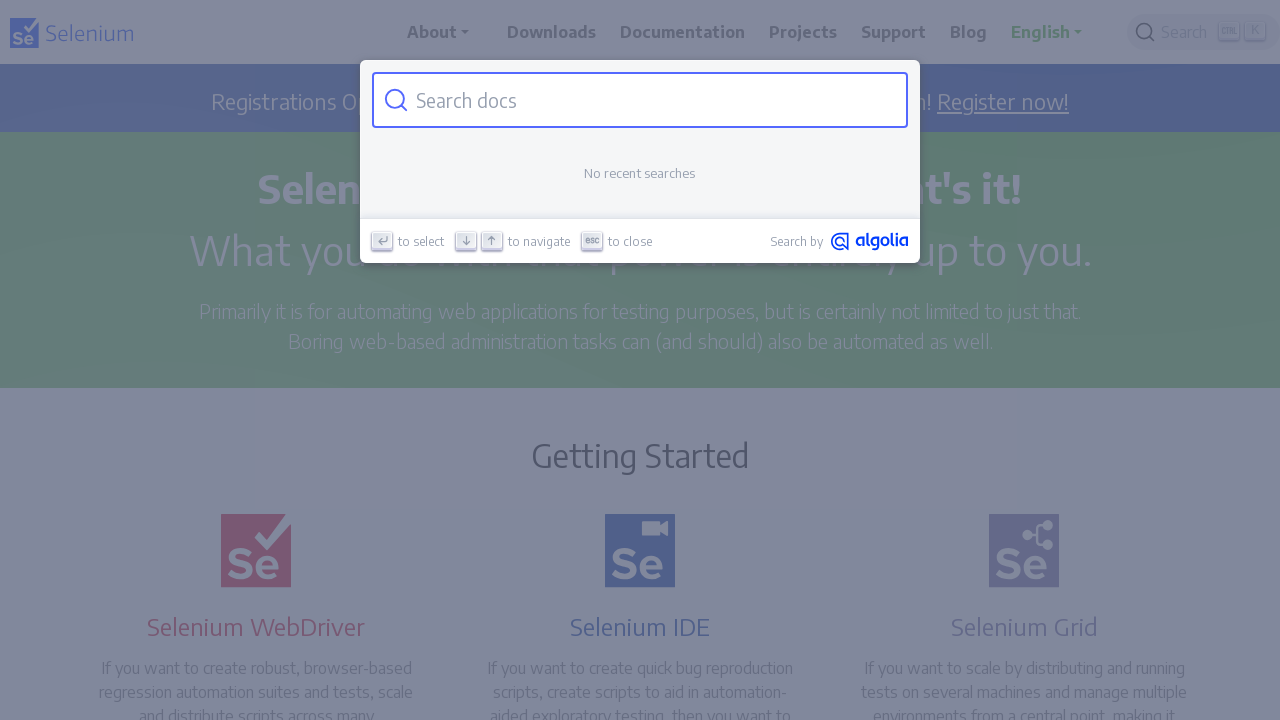

Search input field became visible
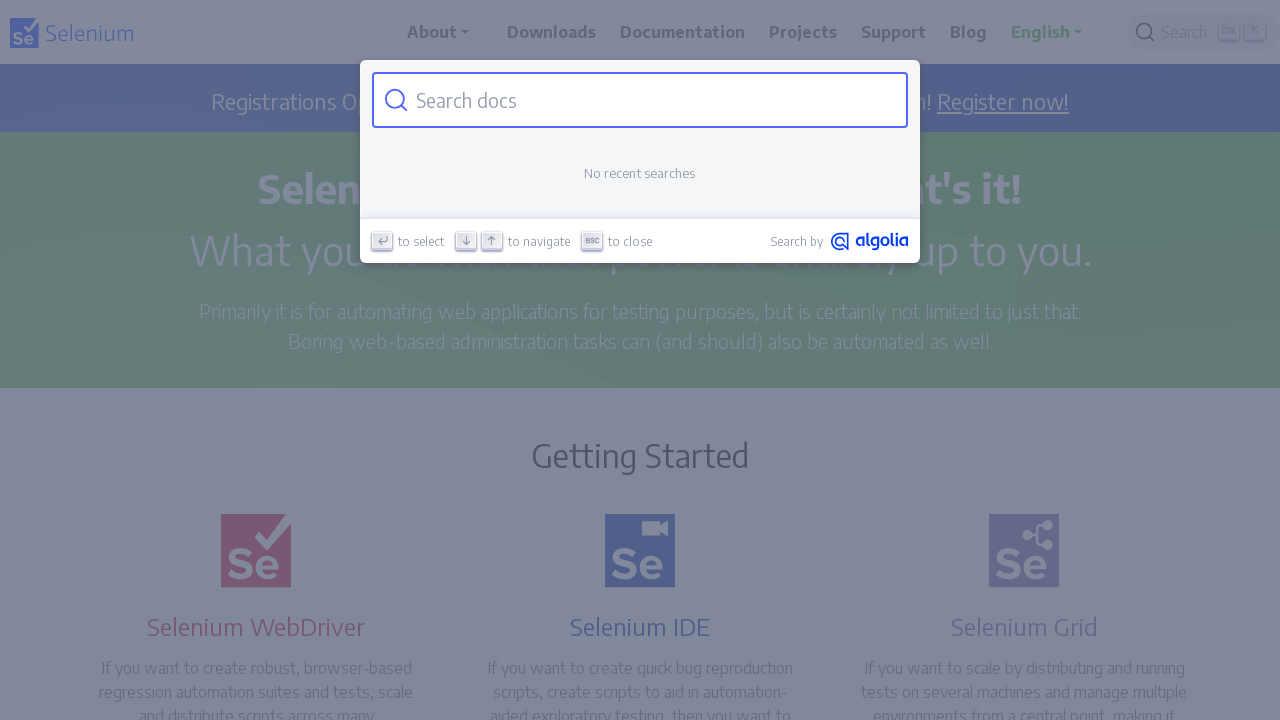

Entered first search term 'java' on input.DocSearch-Input, input[type='search']
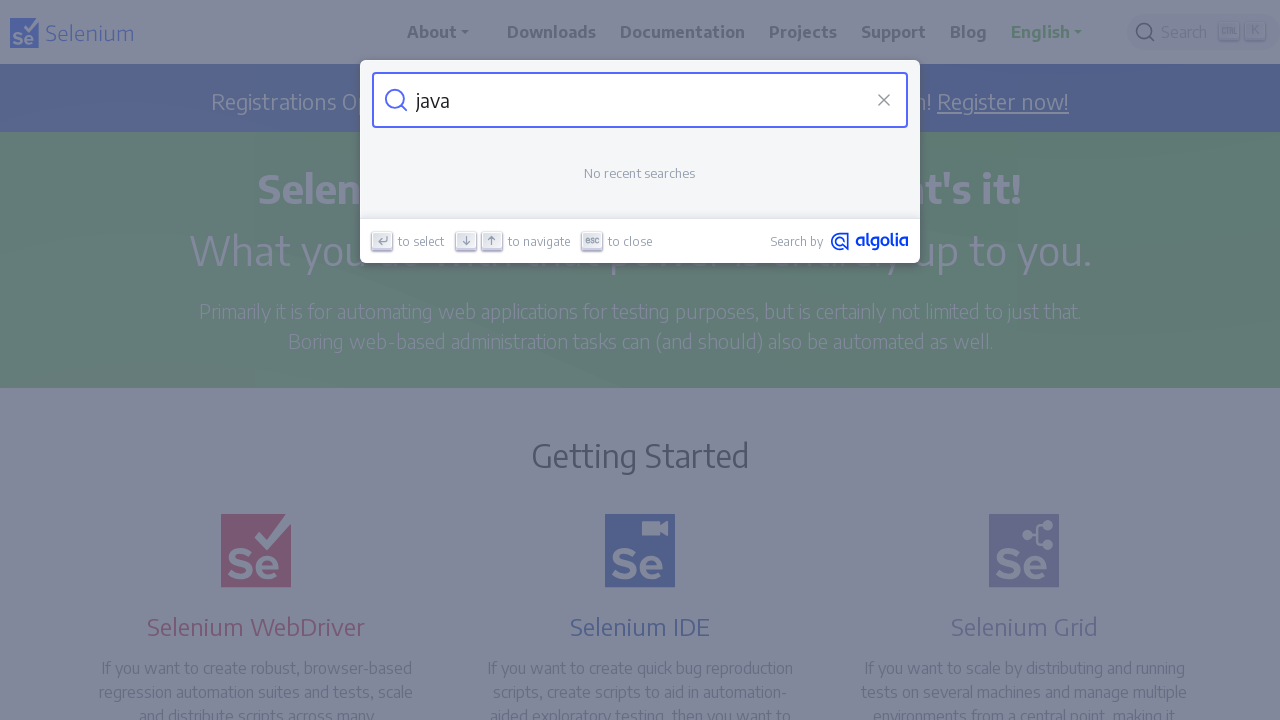

Cleared search input field on input.DocSearch-Input, input[type='search']
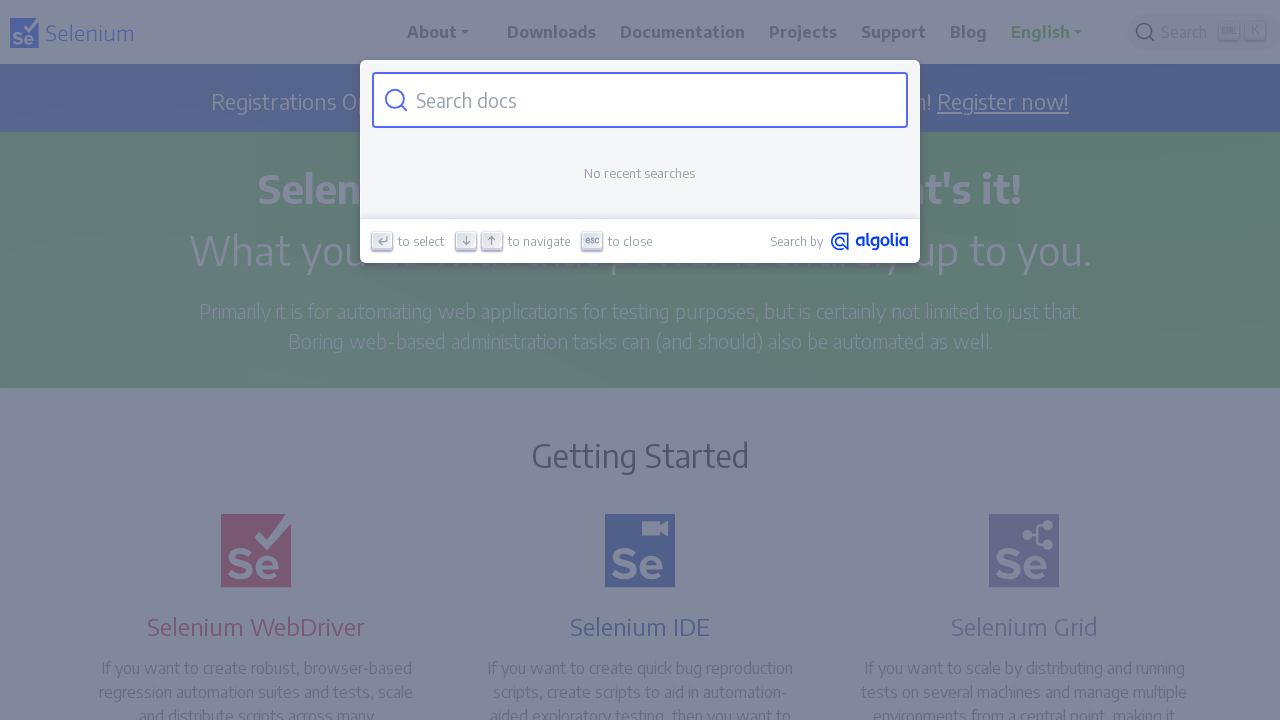

Entered second search term 'testNg' on input.DocSearch-Input, input[type='search']
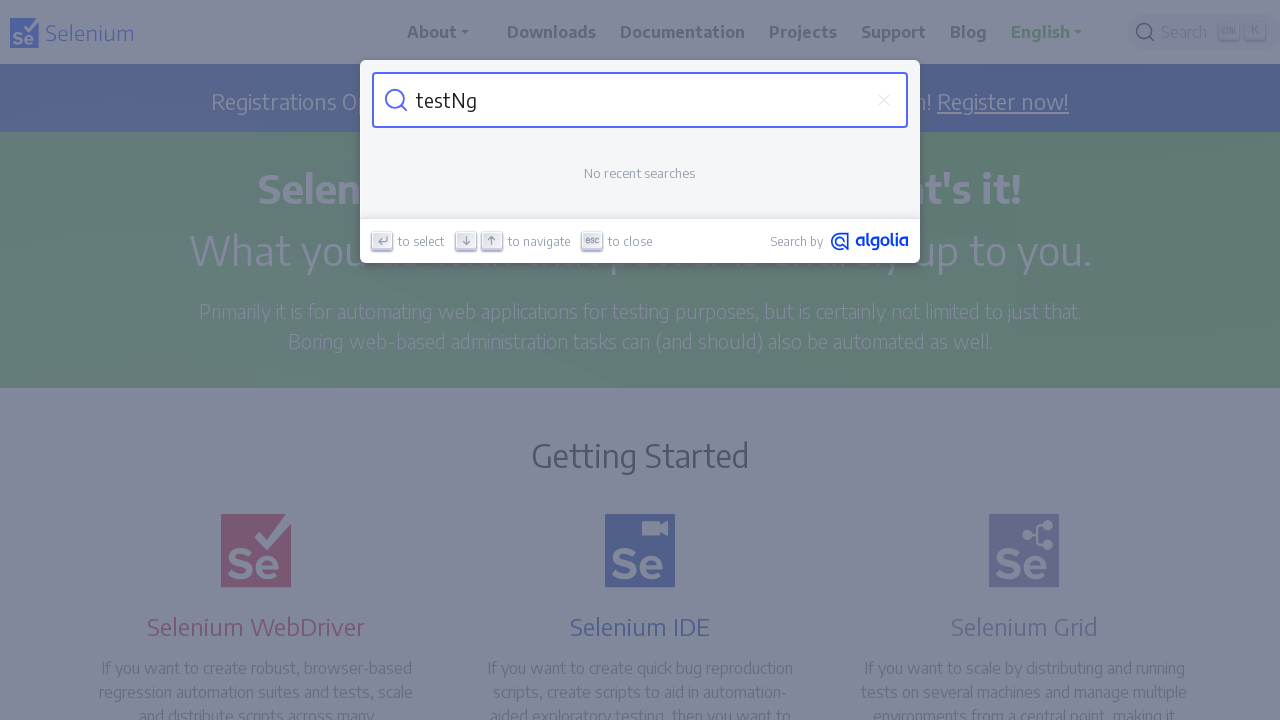

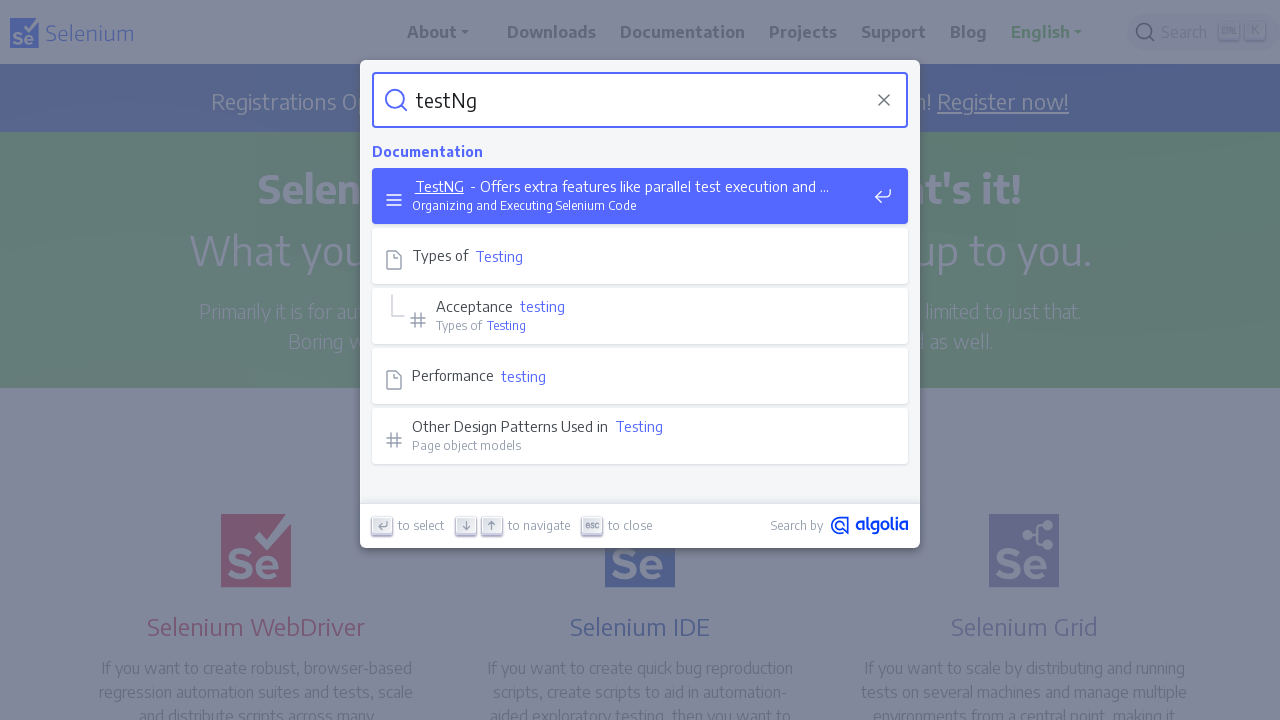